Tests multiple window handling by clicking the Multiple Windows link, opening a new window, and switching to it to verify the new window content.

Starting URL: https://the-internet.herokuapp.com/

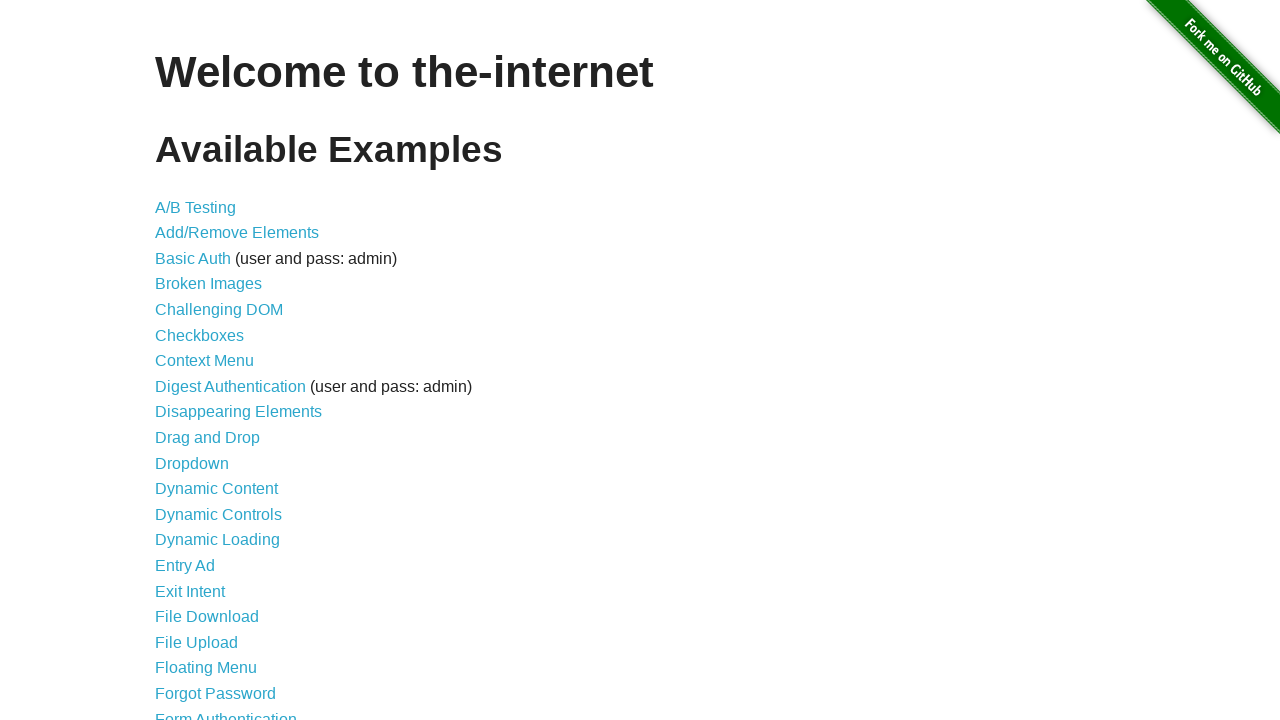

Clicked on Multiple Windows link at (218, 369) on text=Multiple Windows
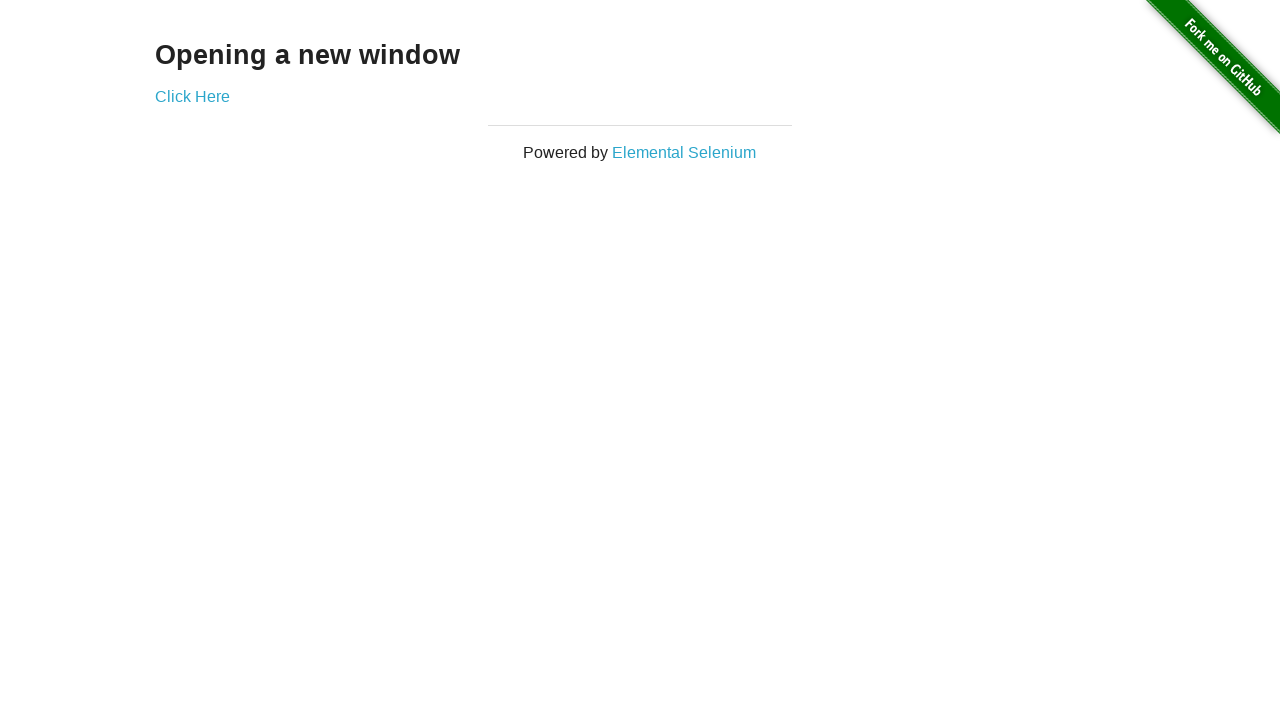

Clicked link to open new window at (192, 96) on #content >> div >> a
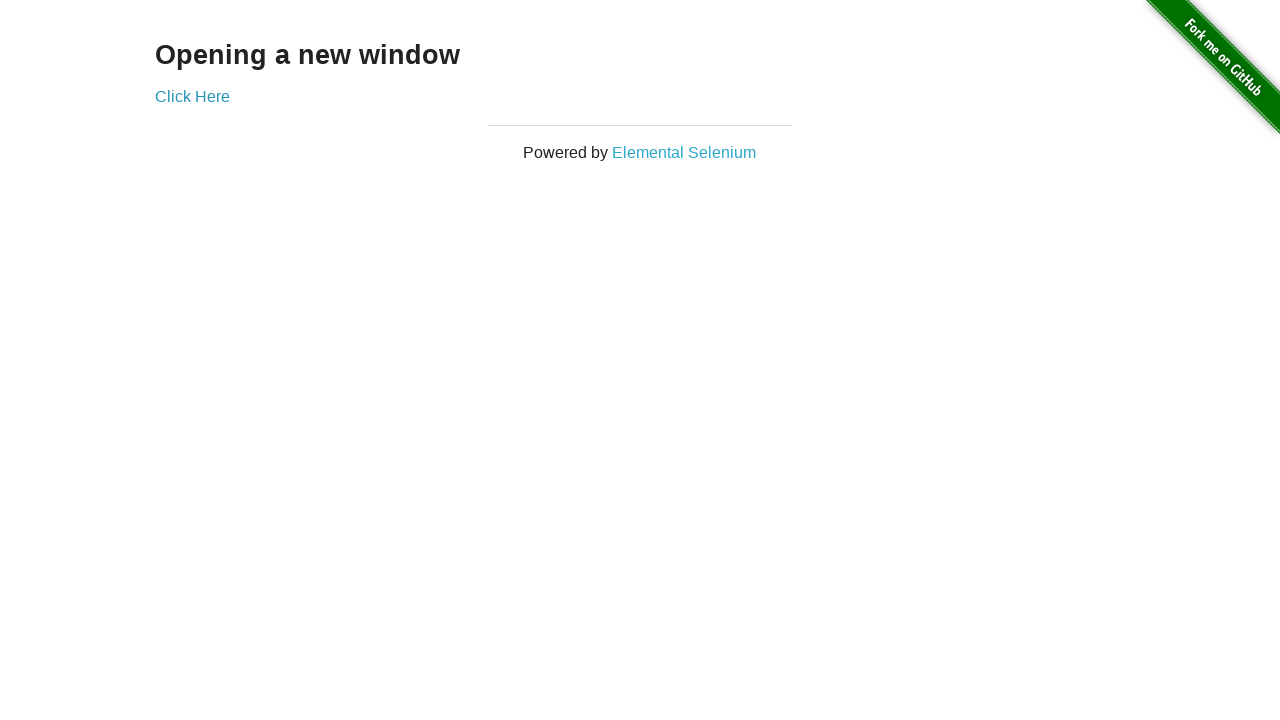

Captured new window page object
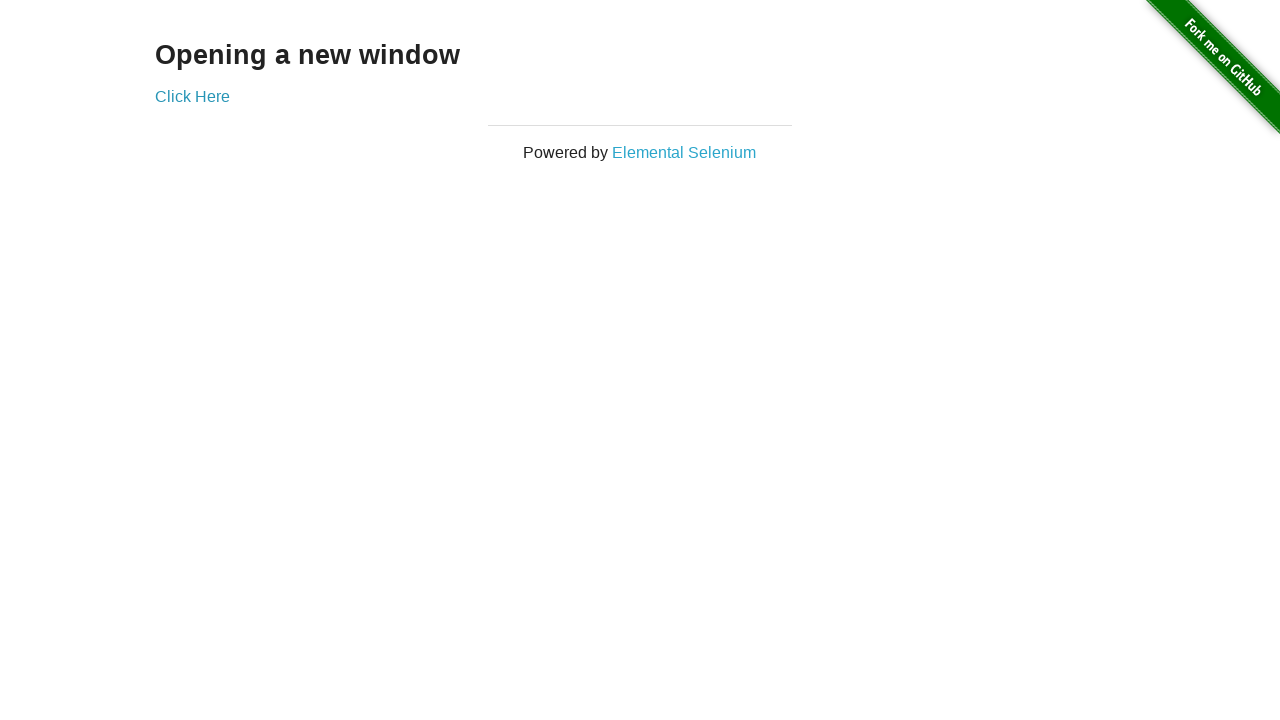

New window page loaded successfully
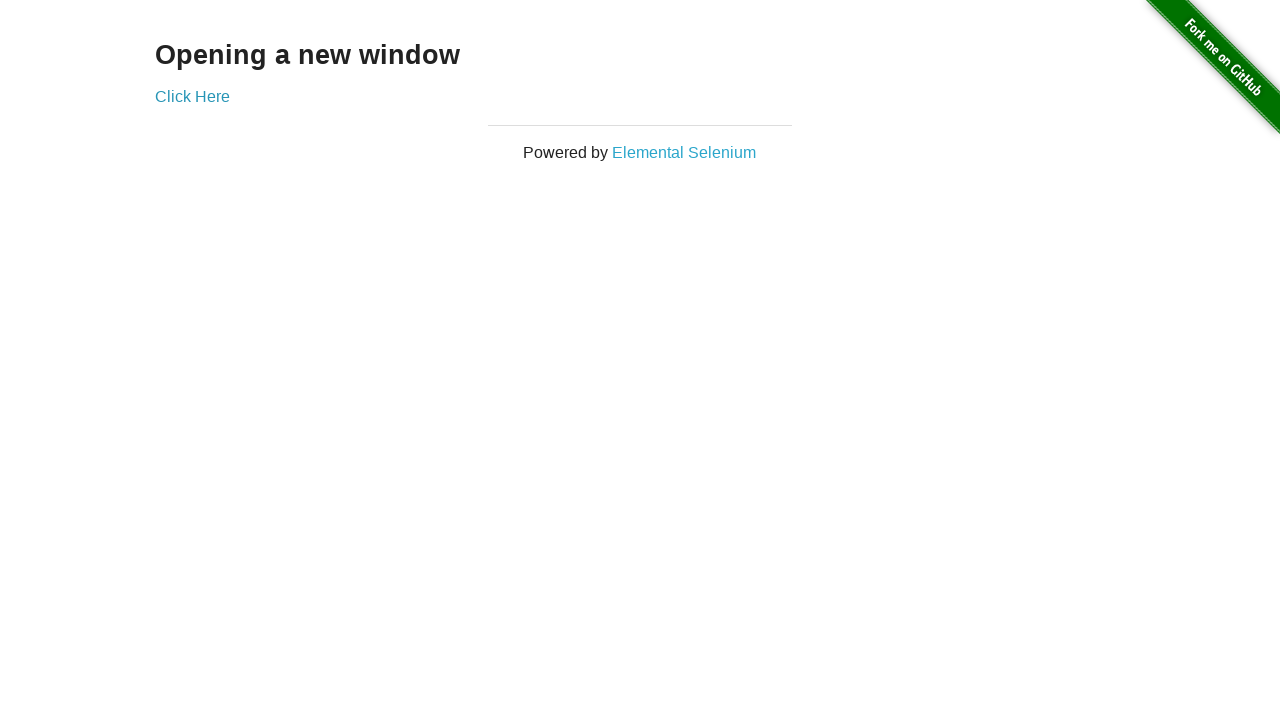

Verified new window contains 'New Window' heading
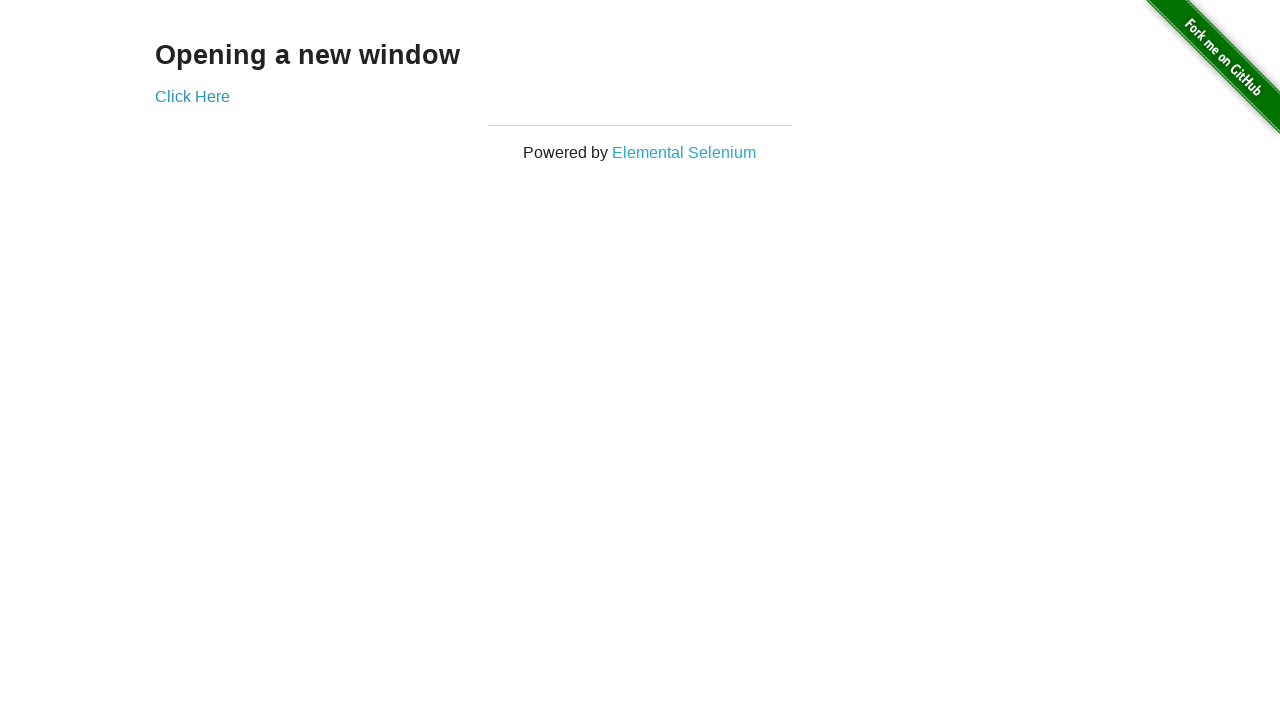

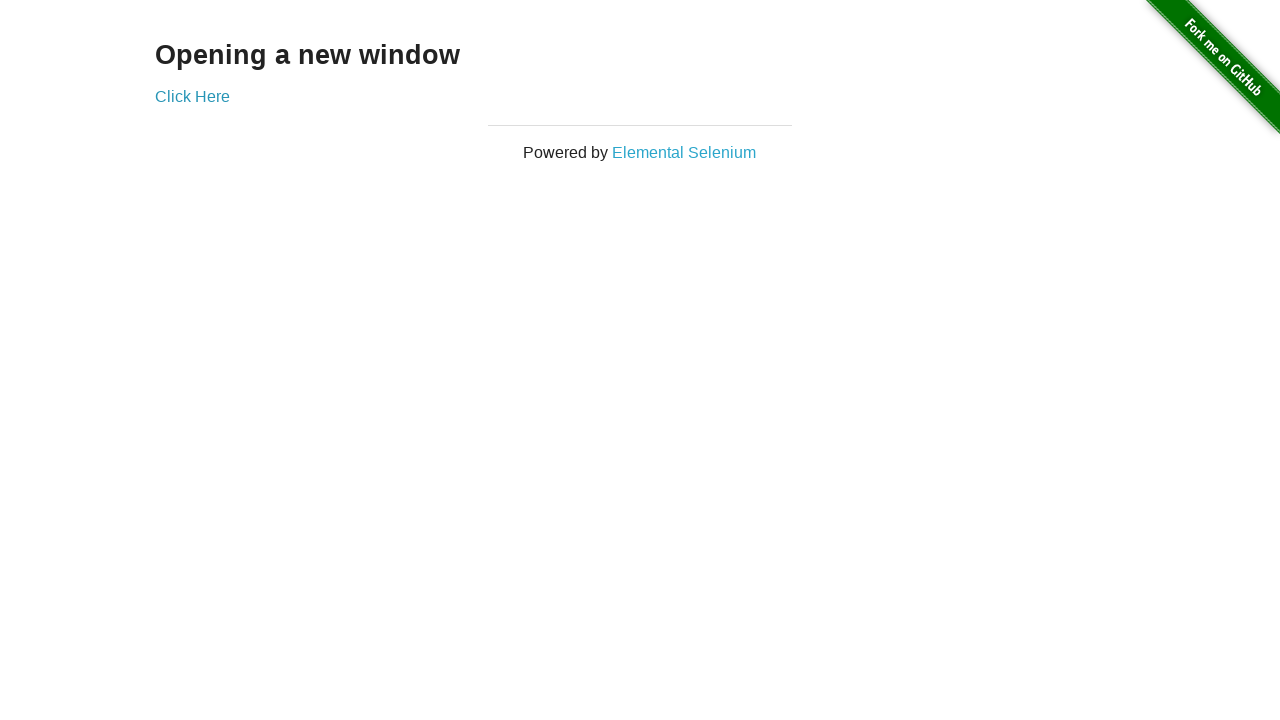